Tests the toggle all functionality to mark all todos as completed or active

Starting URL: https://todomvc.com/examples/react/dist/

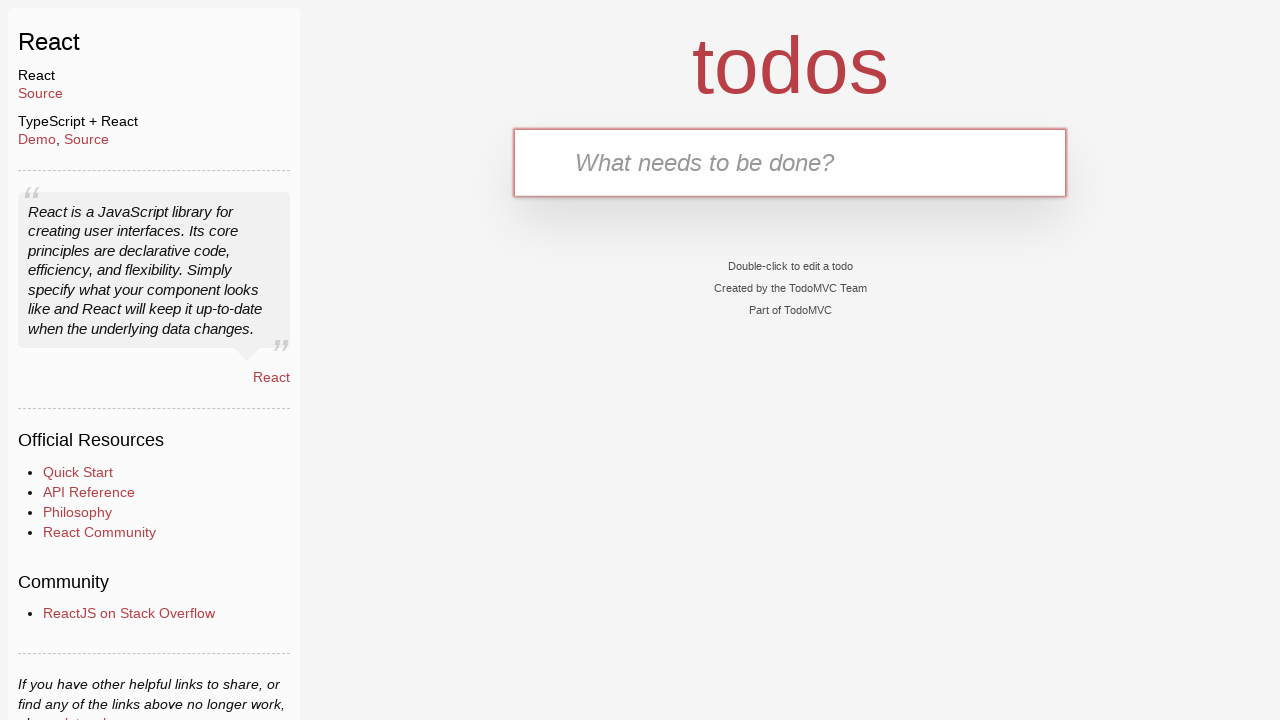

Waited for new todo input field to be visible
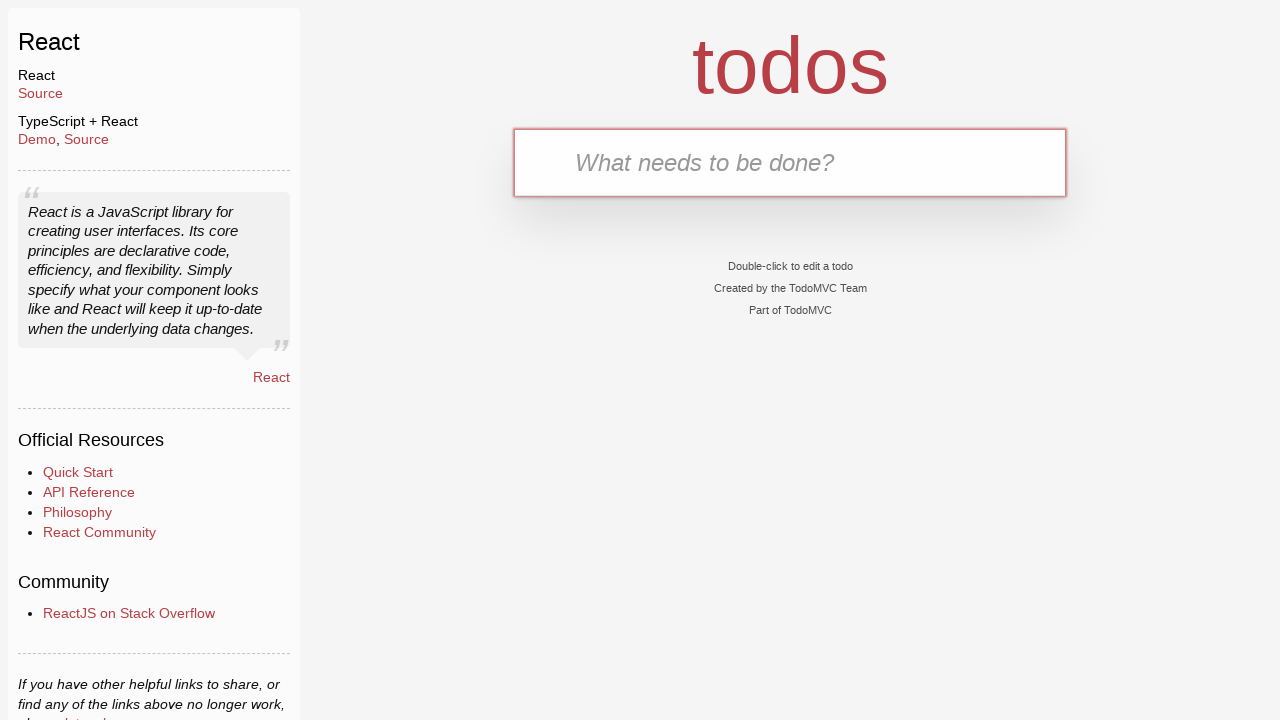

Filled new todo input with 'ToDo0' on input.new-todo
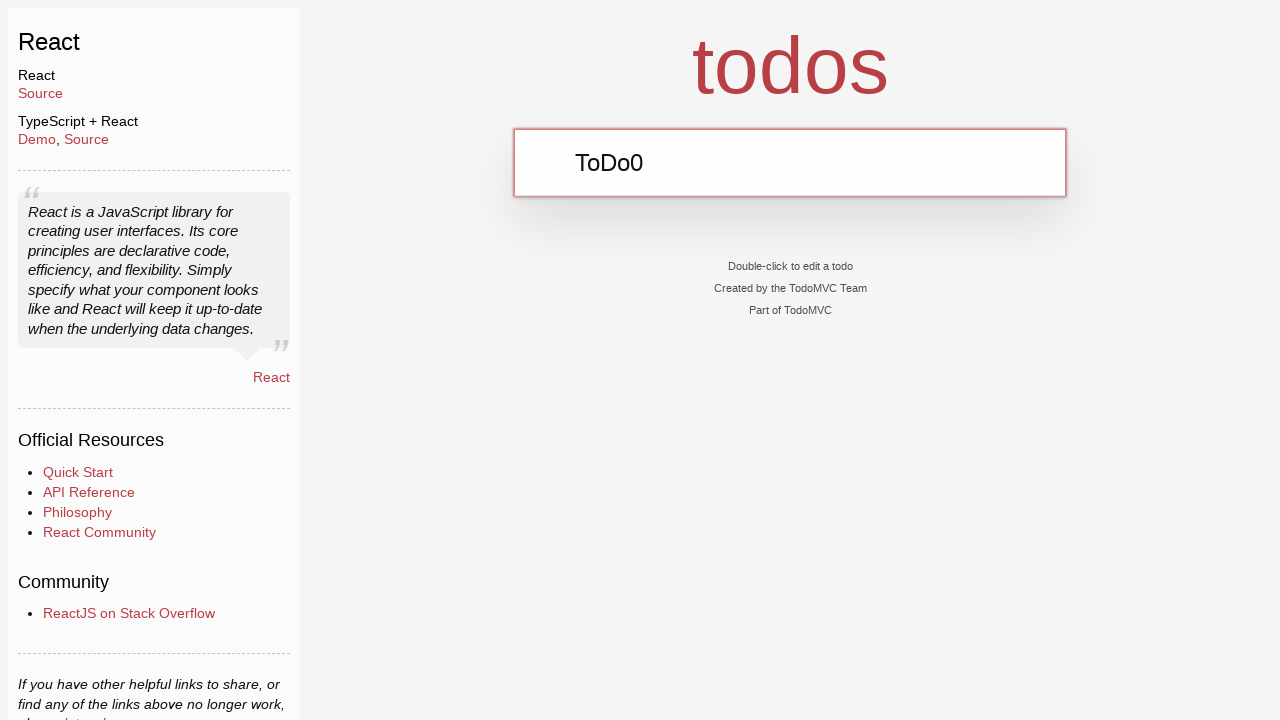

Pressed Enter to add 'ToDo0' to the list on input.new-todo
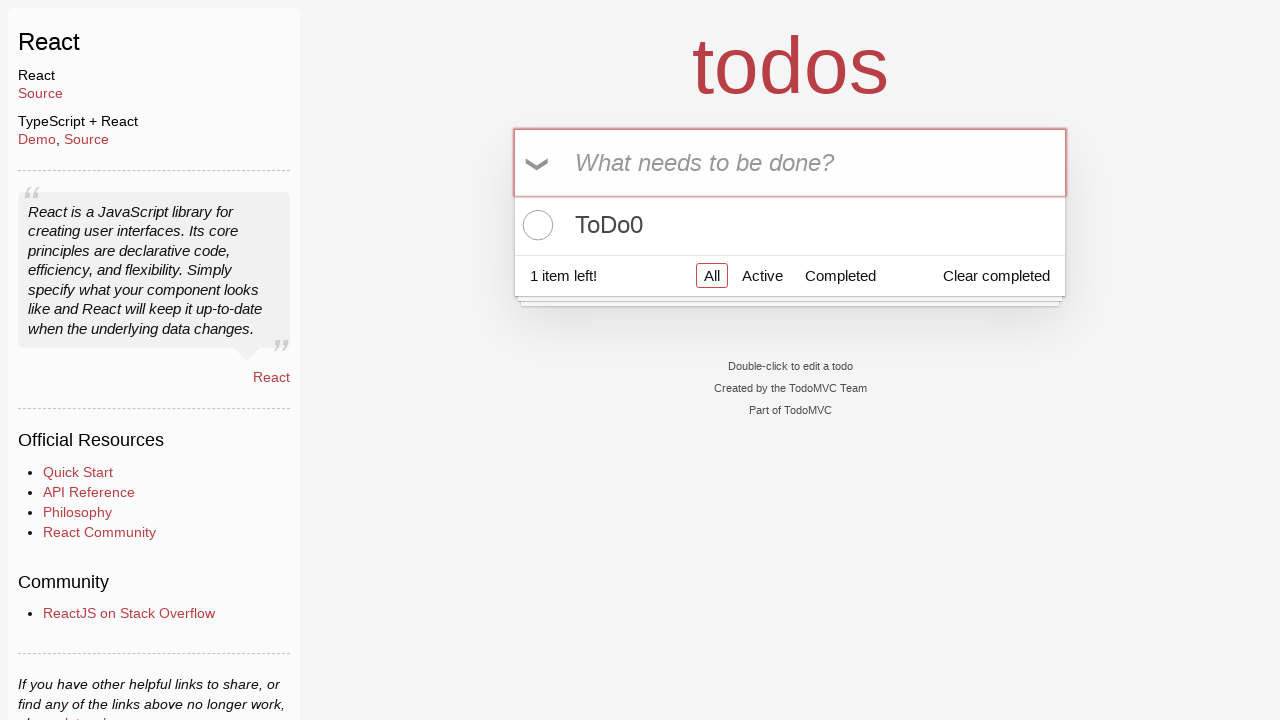

Filled new todo input with 'ToDo1' on input.new-todo
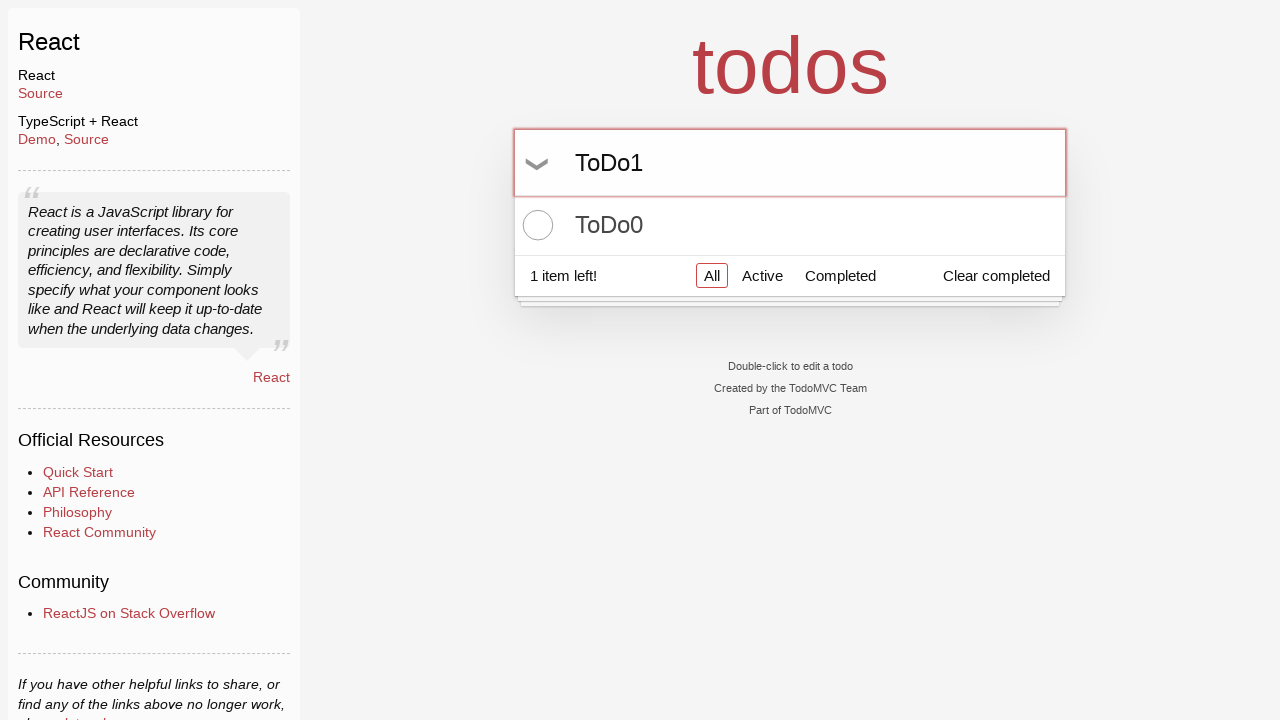

Pressed Enter to add 'ToDo1' to the list on input.new-todo
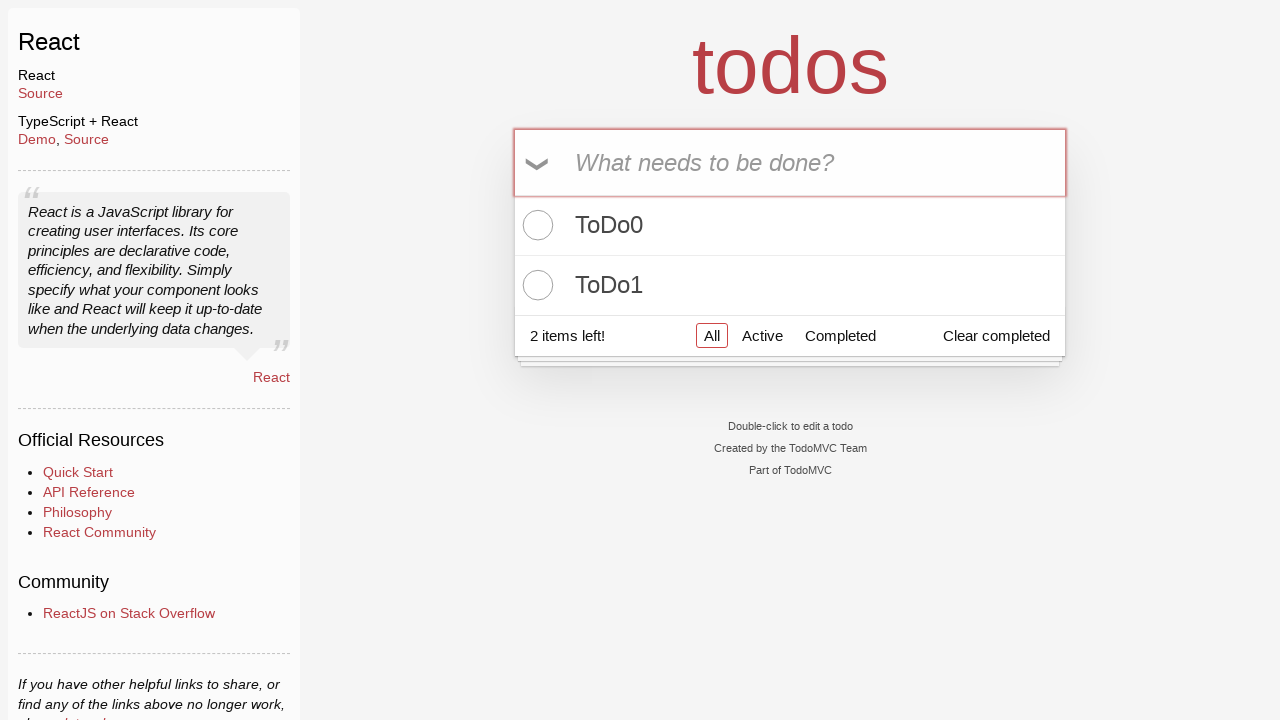

Filled new todo input with 'ToDo2' on input.new-todo
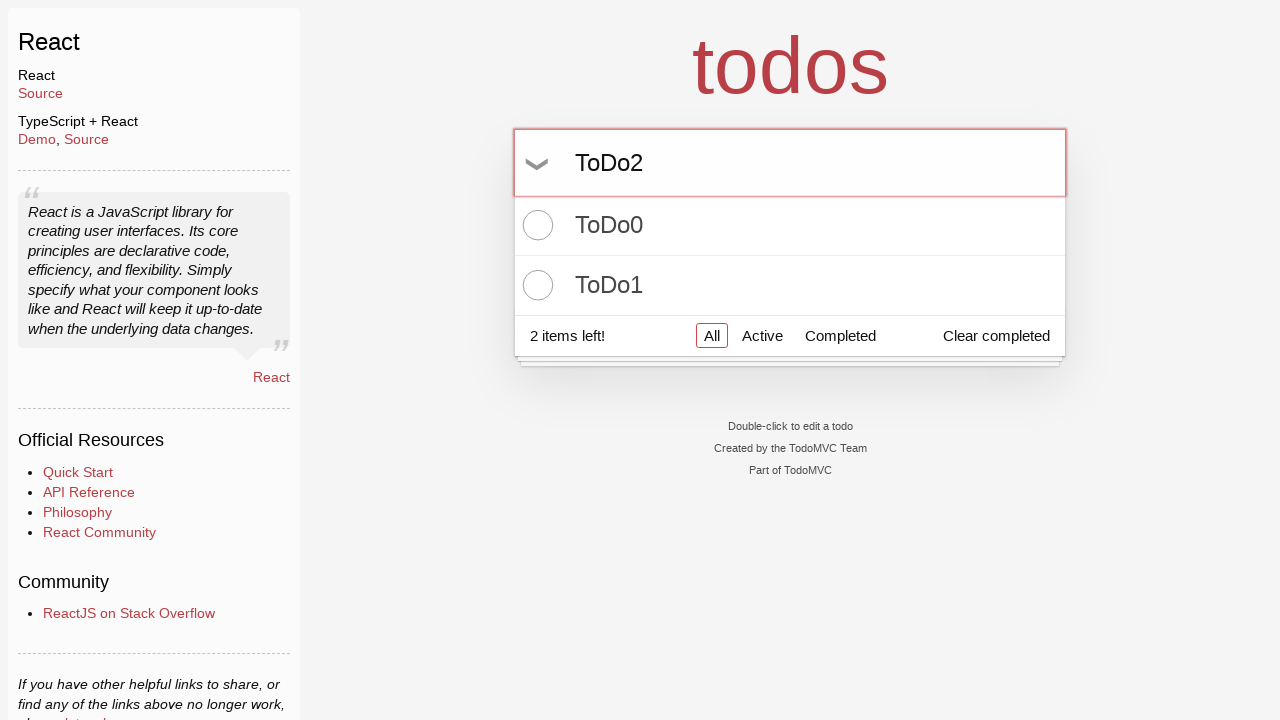

Pressed Enter to add 'ToDo2' to the list on input.new-todo
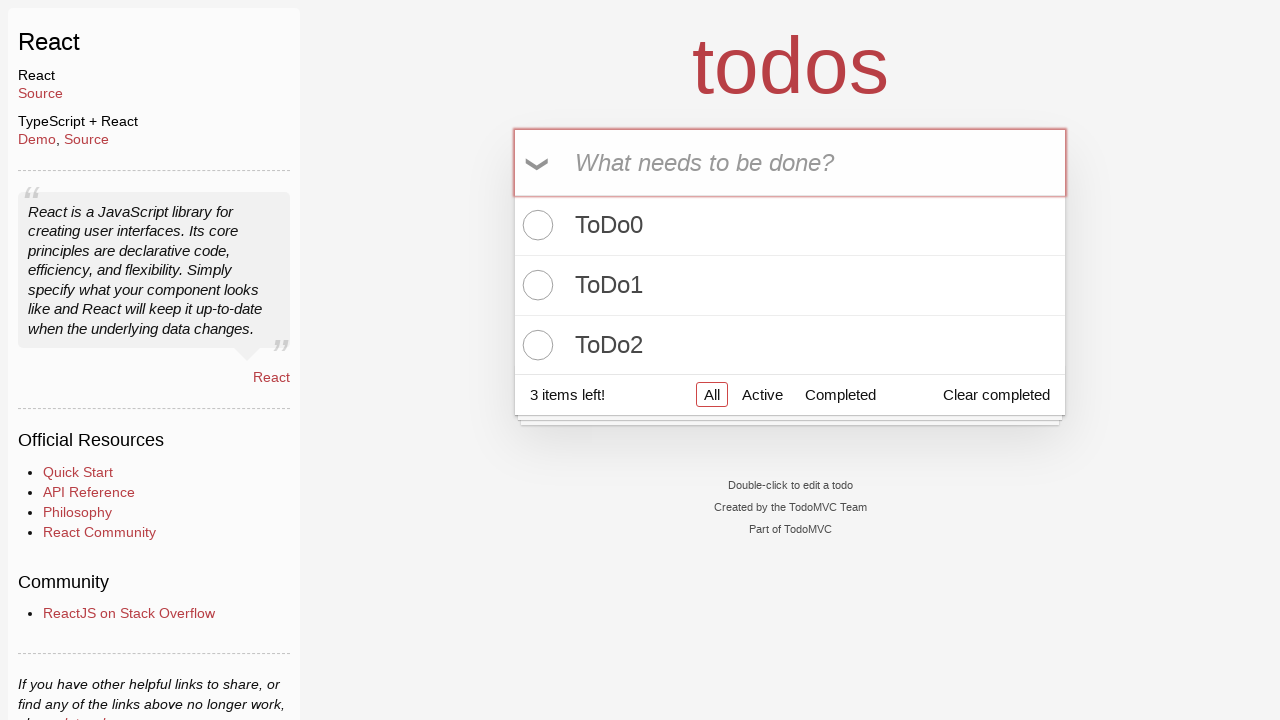

Filled new todo input with 'ToDo3' on input.new-todo
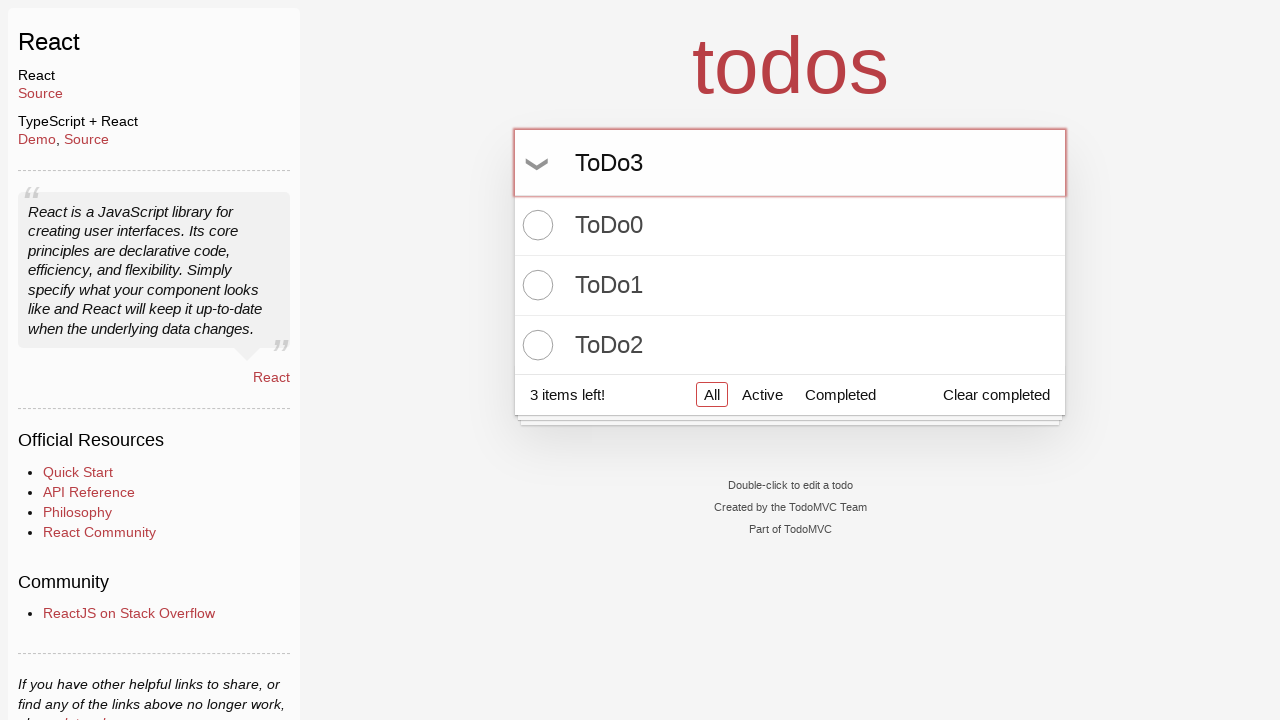

Pressed Enter to add 'ToDo3' to the list on input.new-todo
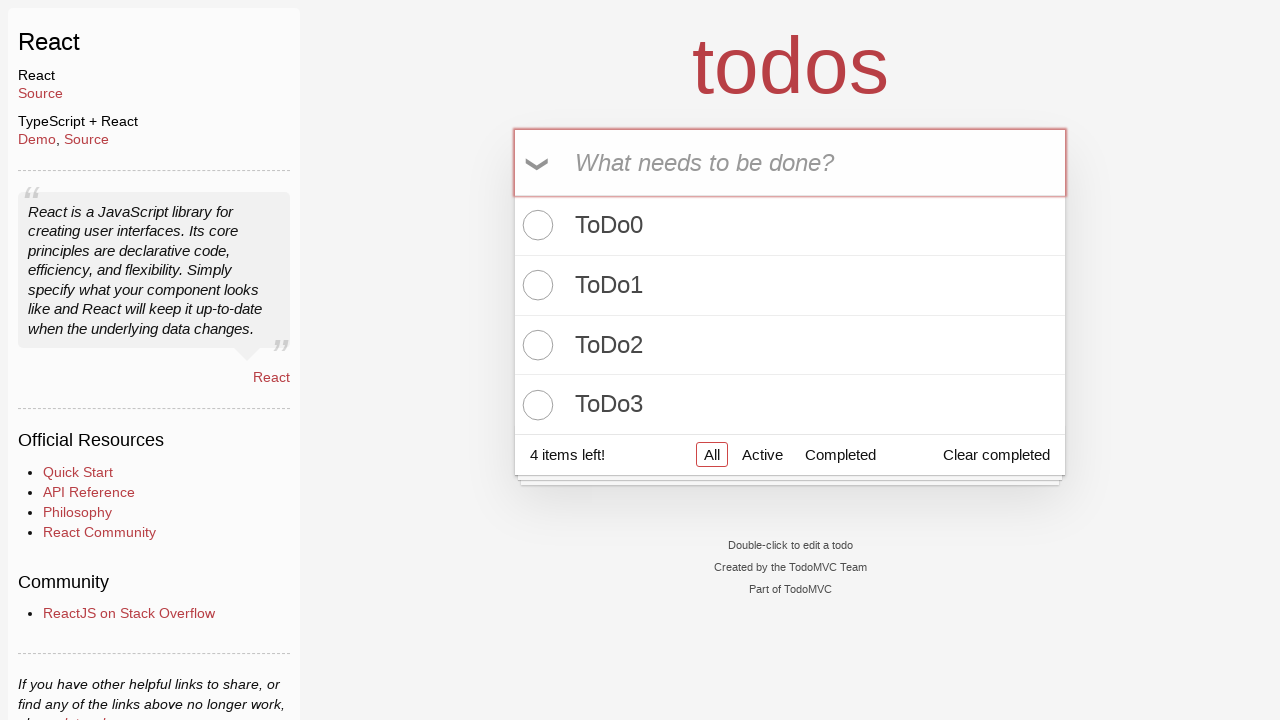

Filled new todo input with 'ToDo4' on input.new-todo
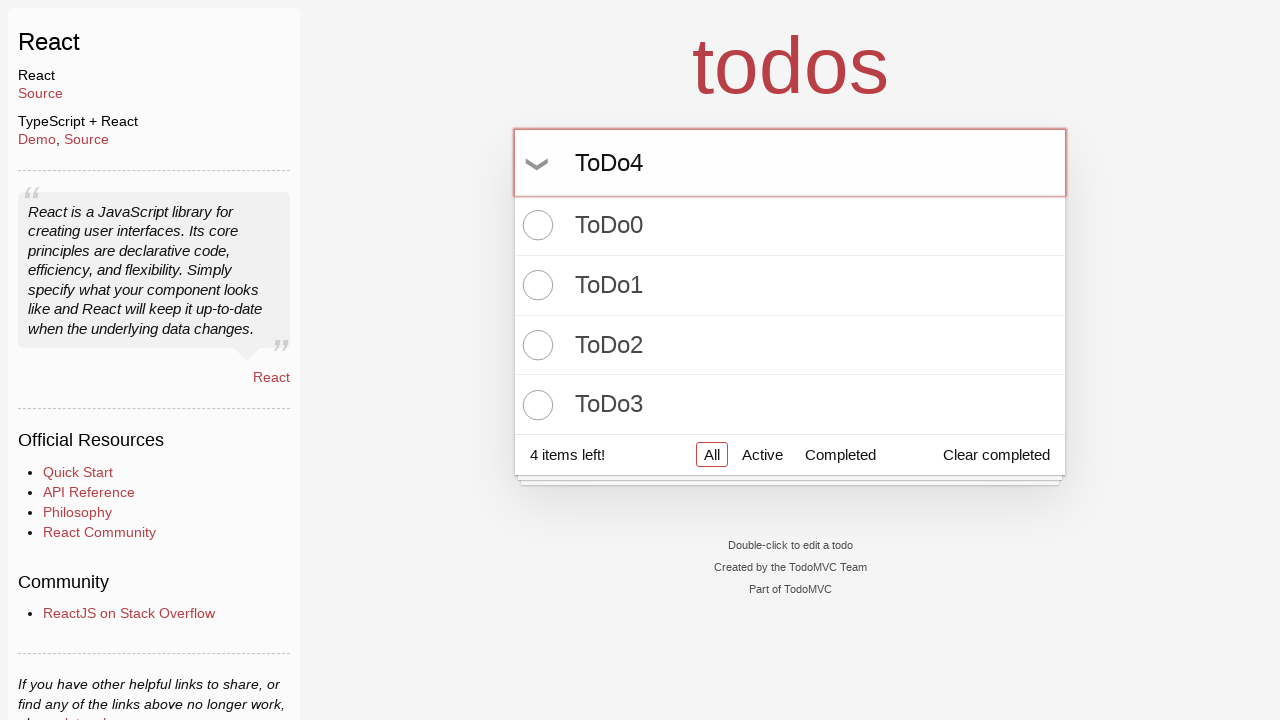

Pressed Enter to add 'ToDo4' to the list on input.new-todo
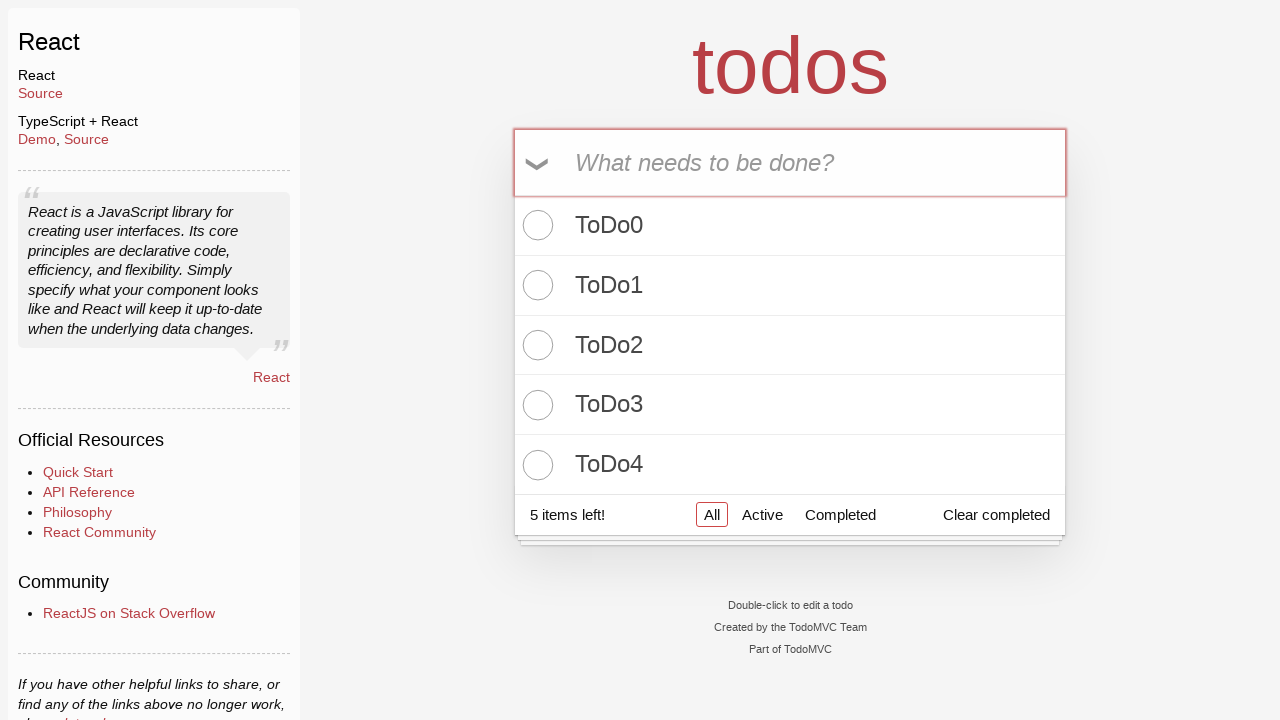

Filled new todo input with 'ToDo5' on input.new-todo
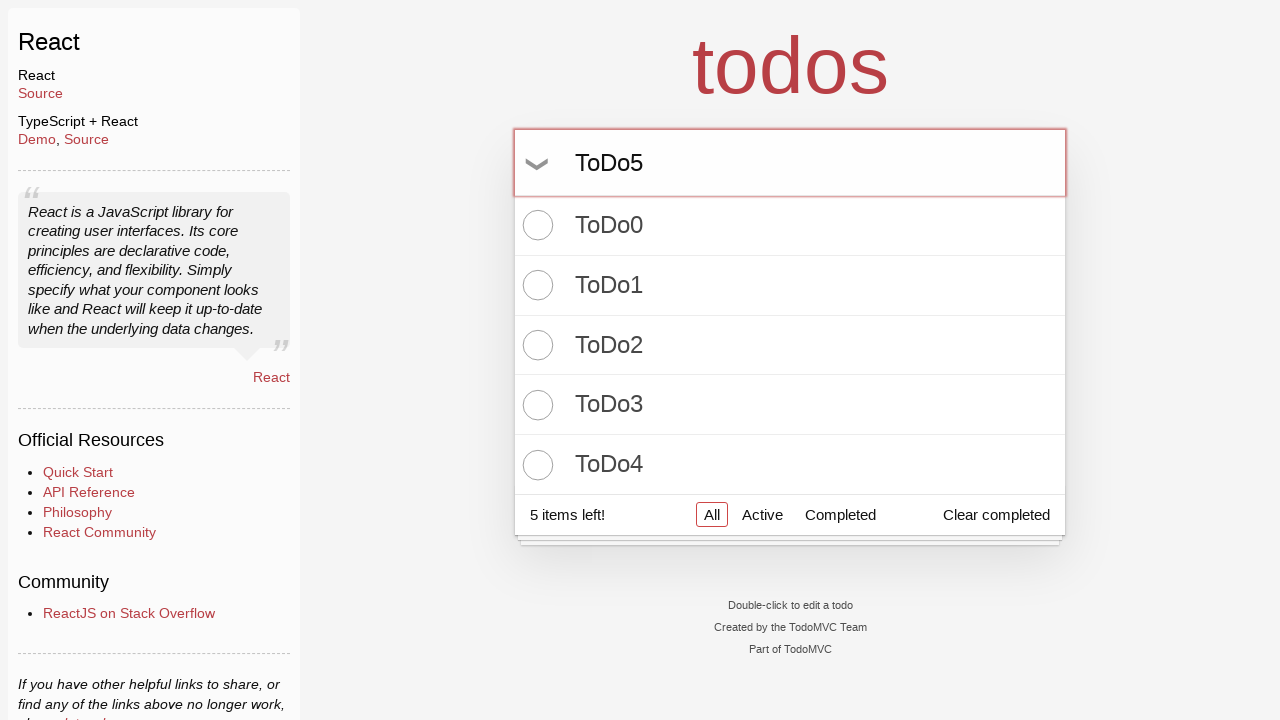

Pressed Enter to add 'ToDo5' to the list on input.new-todo
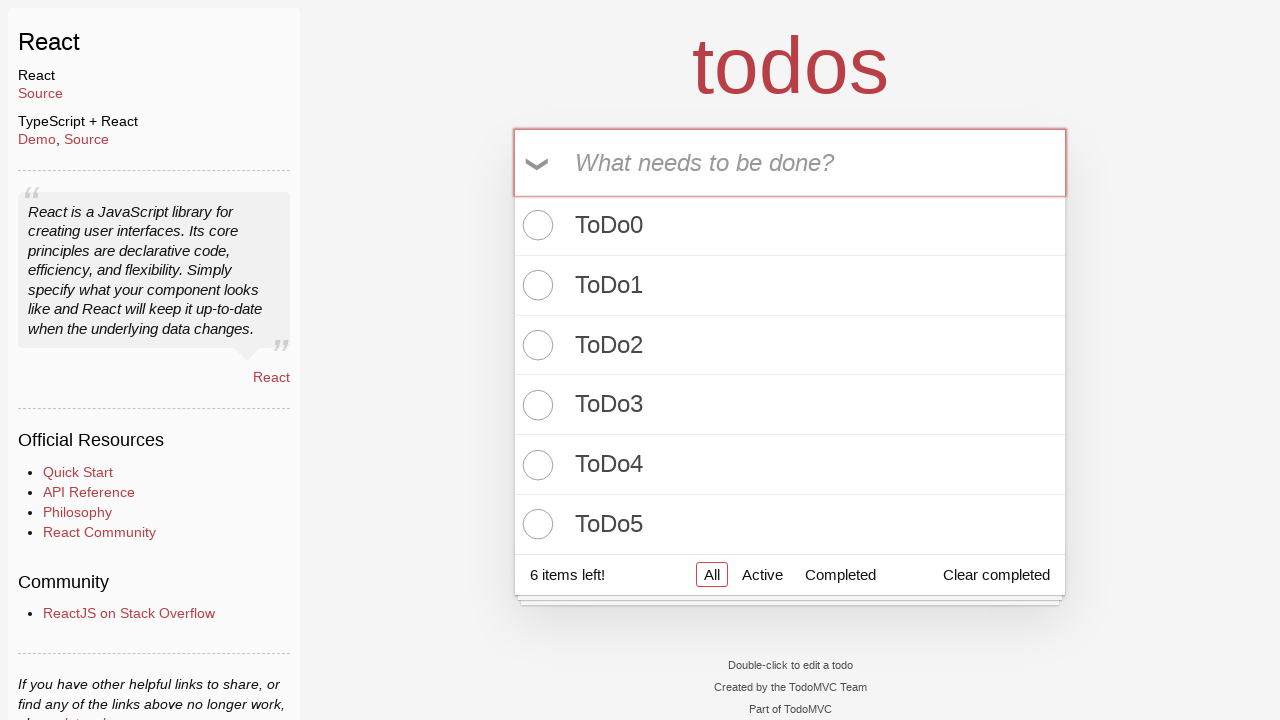

Filled new todo input with 'ToDo6' on input.new-todo
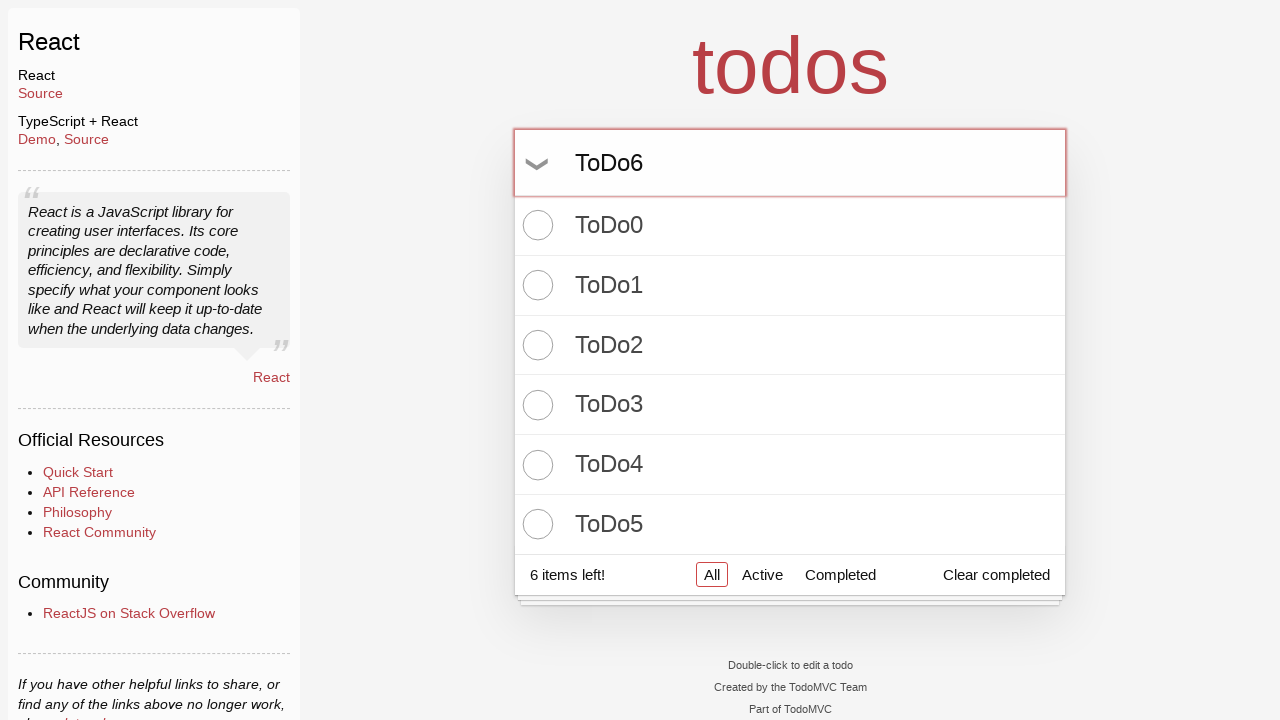

Pressed Enter to add 'ToDo6' to the list on input.new-todo
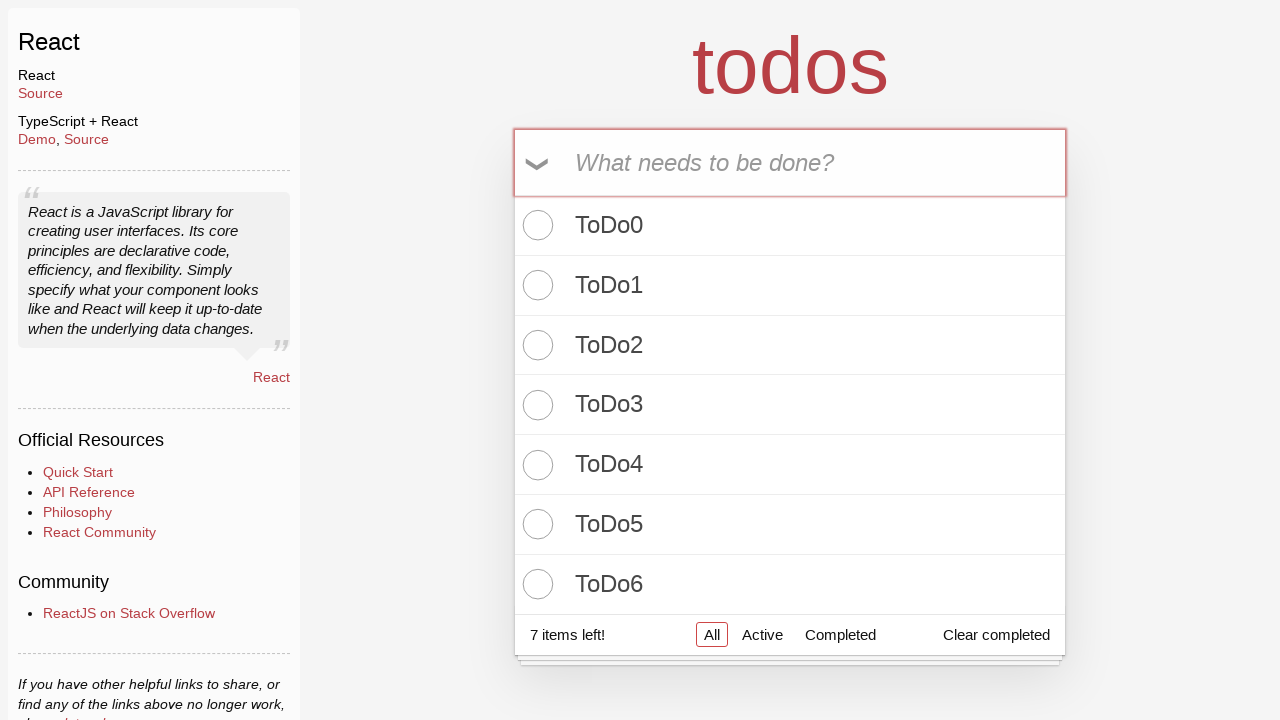

Filled new todo input with 'ToDo7' on input.new-todo
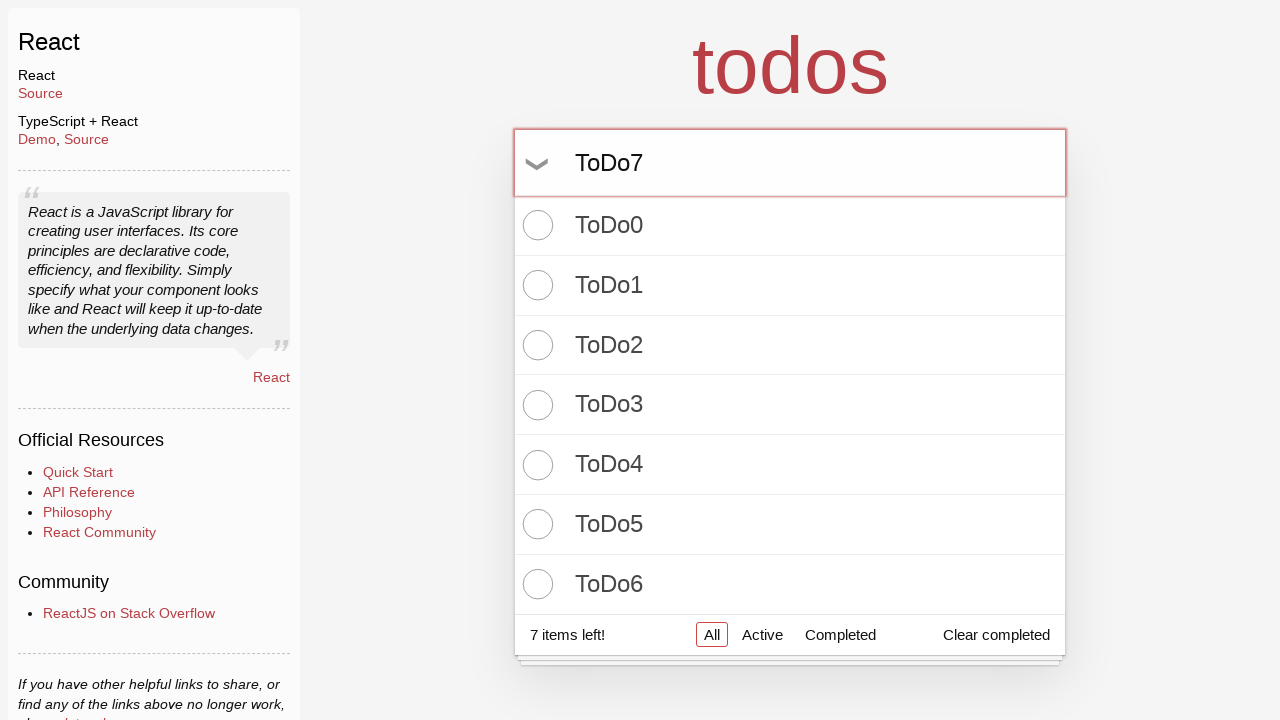

Pressed Enter to add 'ToDo7' to the list on input.new-todo
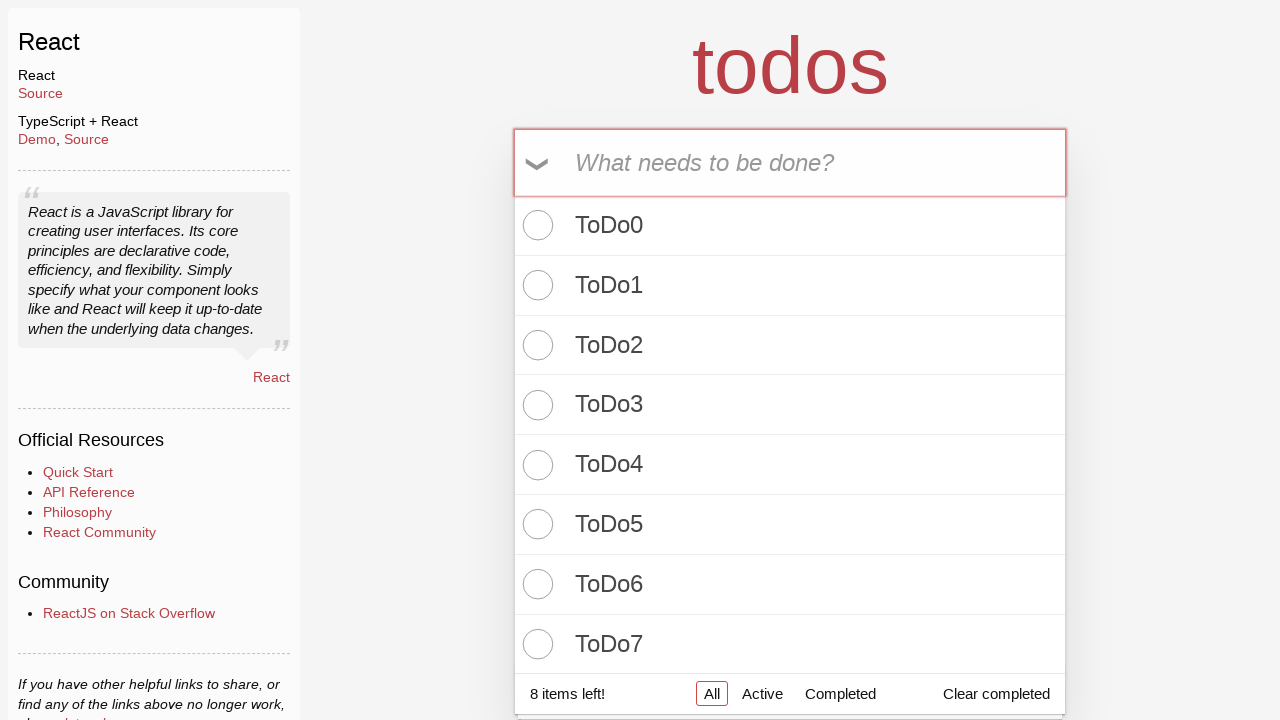

Filled new todo input with 'ToDo8' on input.new-todo
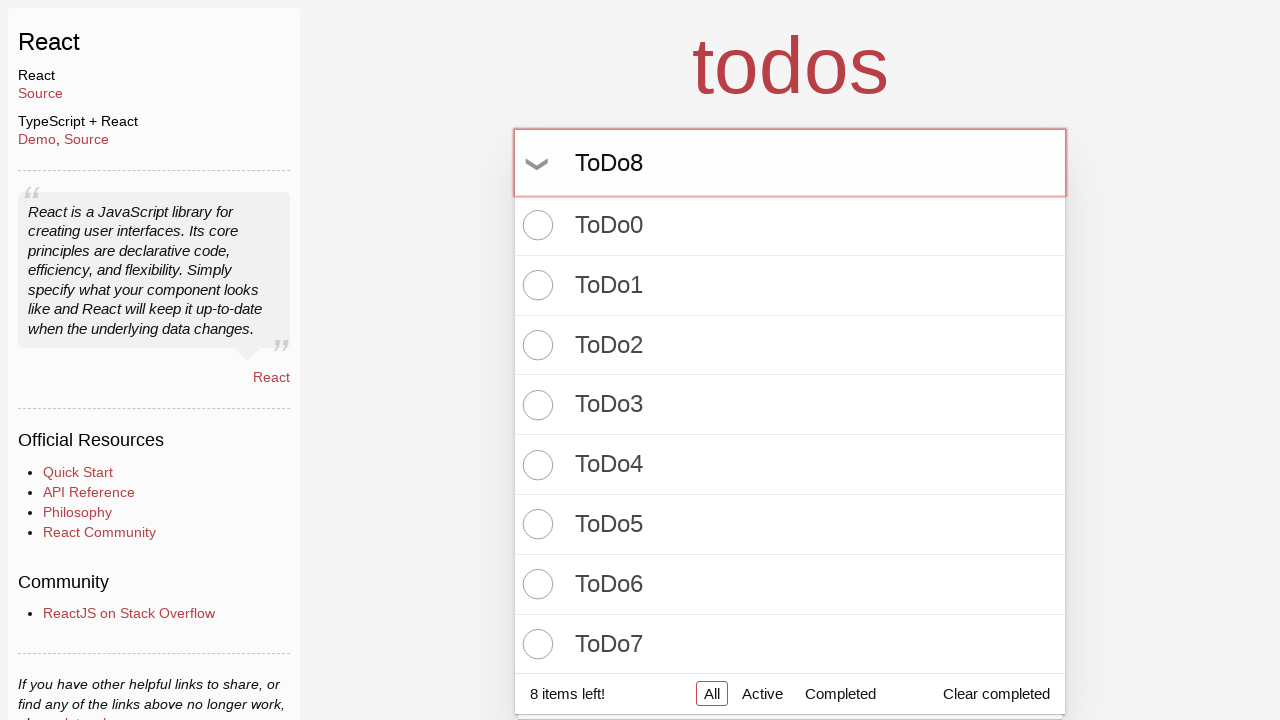

Pressed Enter to add 'ToDo8' to the list on input.new-todo
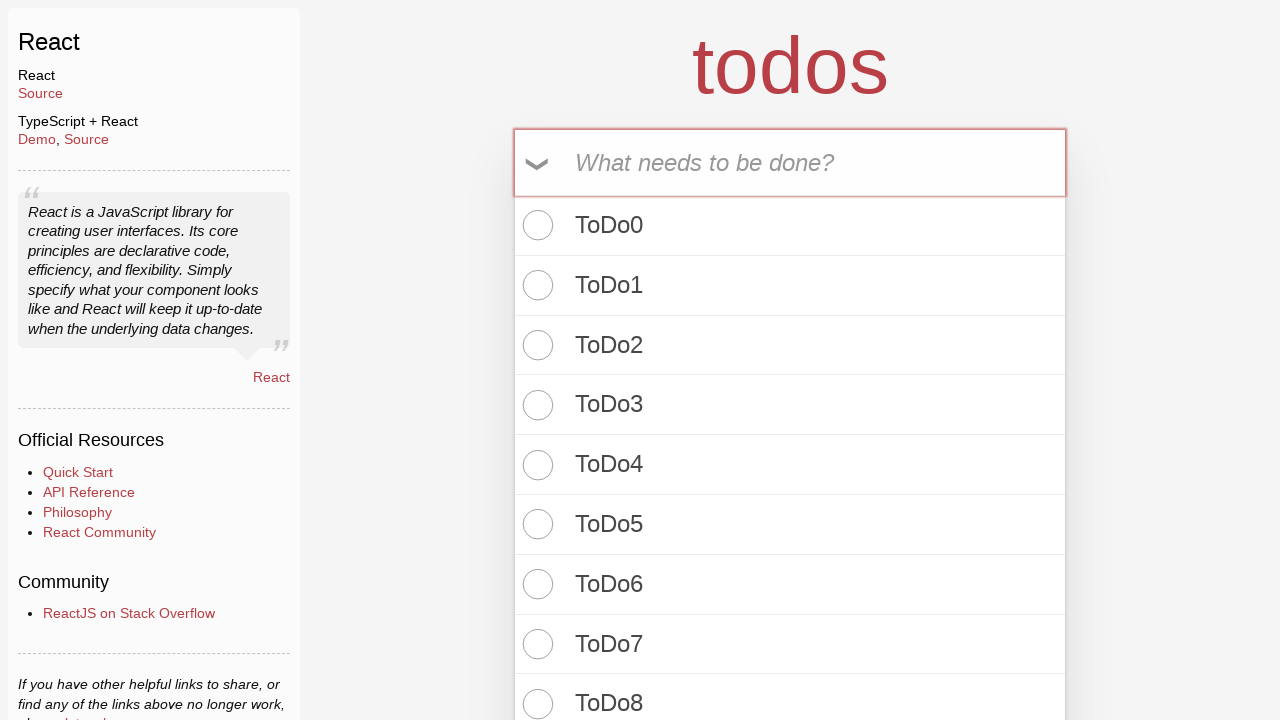

Filled new todo input with 'ToDo9' on input.new-todo
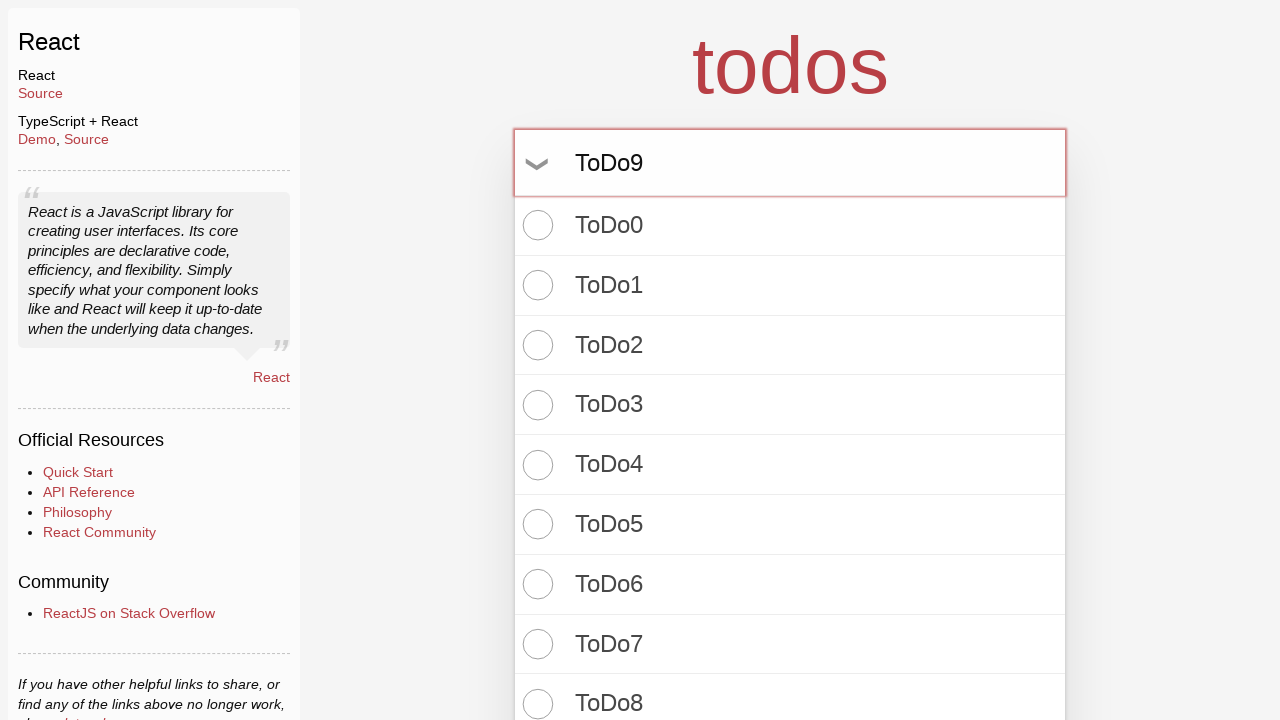

Pressed Enter to add 'ToDo9' to the list on input.new-todo
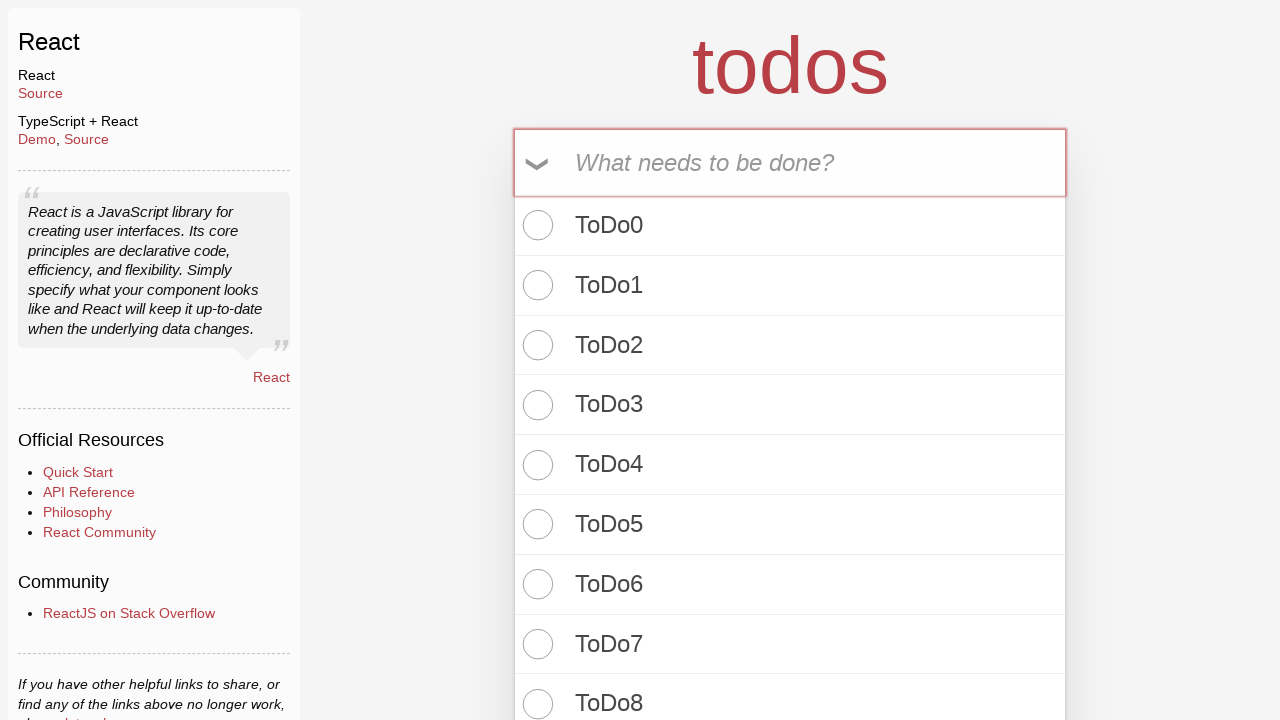

Waited for todo count element to be visible
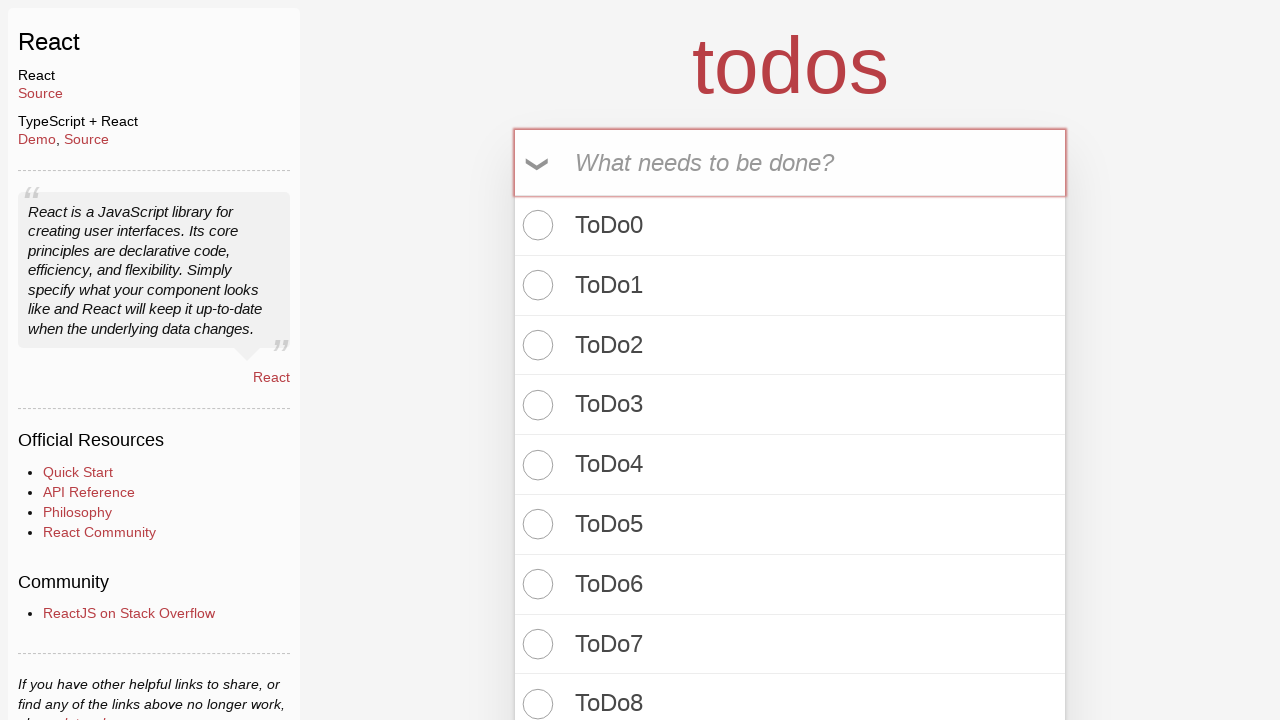

Verified that todo count shows '10 items left!'
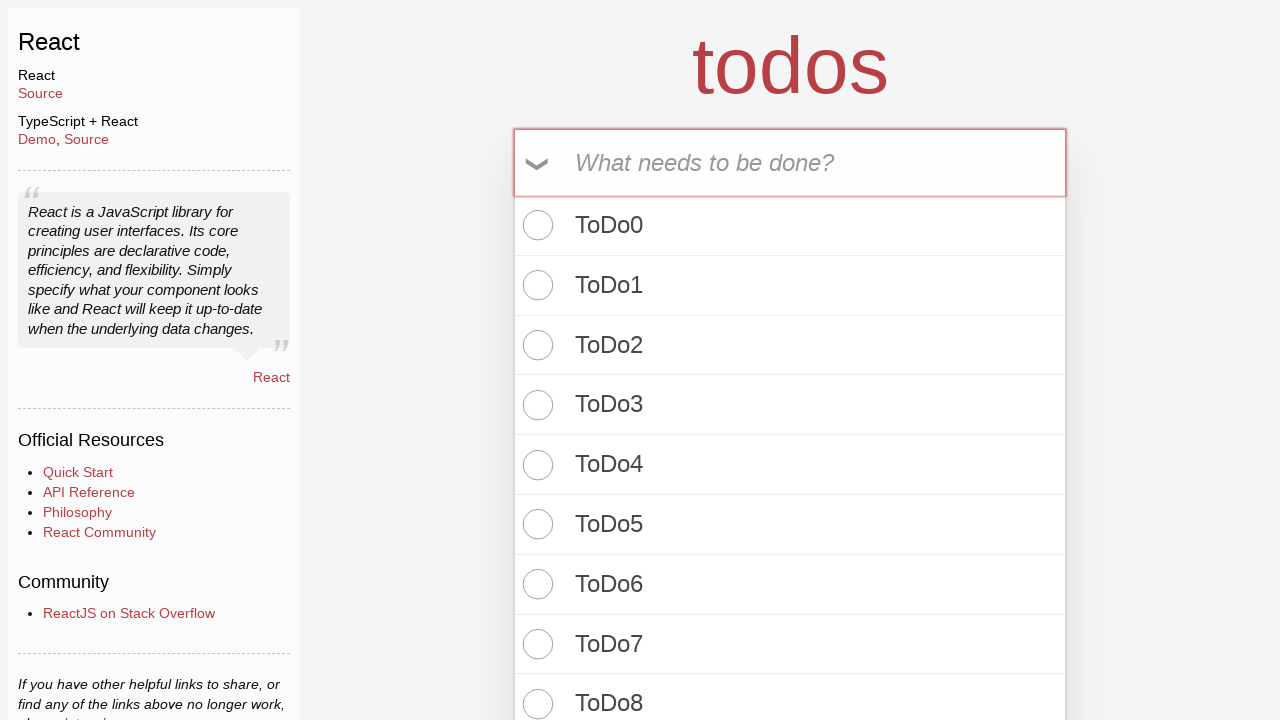

Verified that exactly 10 todo items are displayed in the list
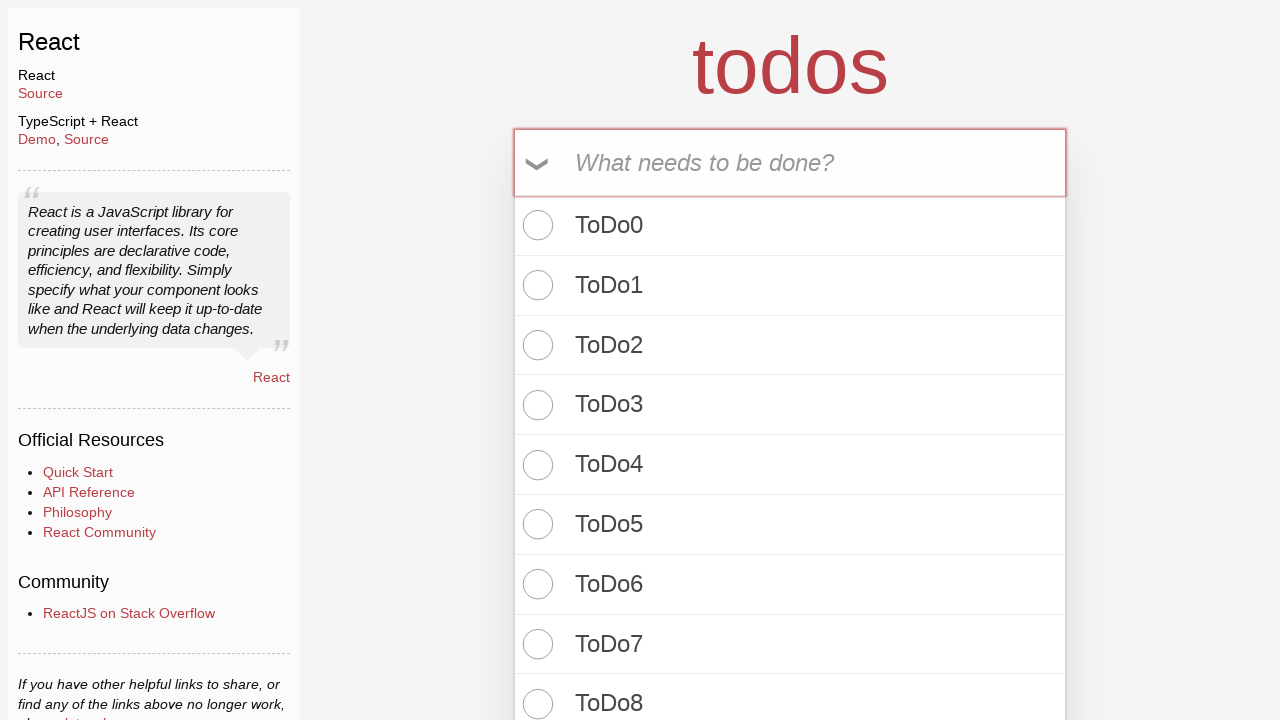

Clicked toggle-all checkbox to mark all todos as completed at (539, 163) on input.toggle-all
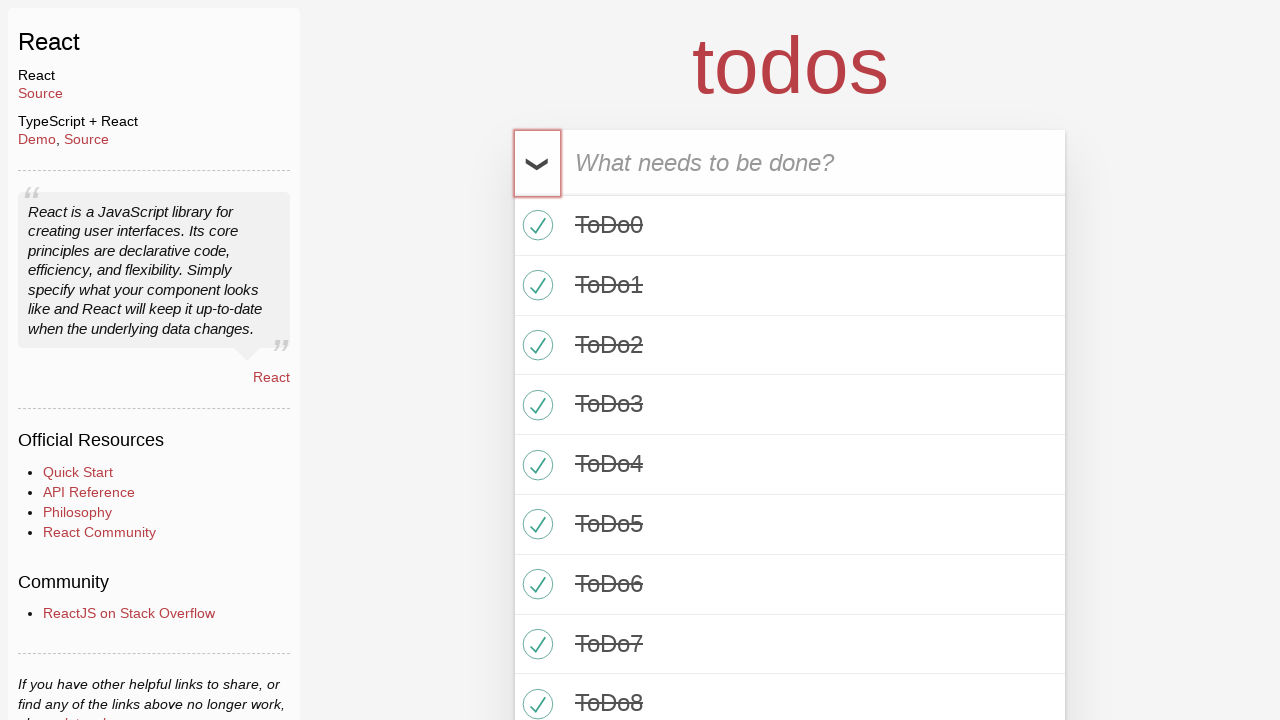

Verified that todo count shows '0 items left!' after toggling all to completed
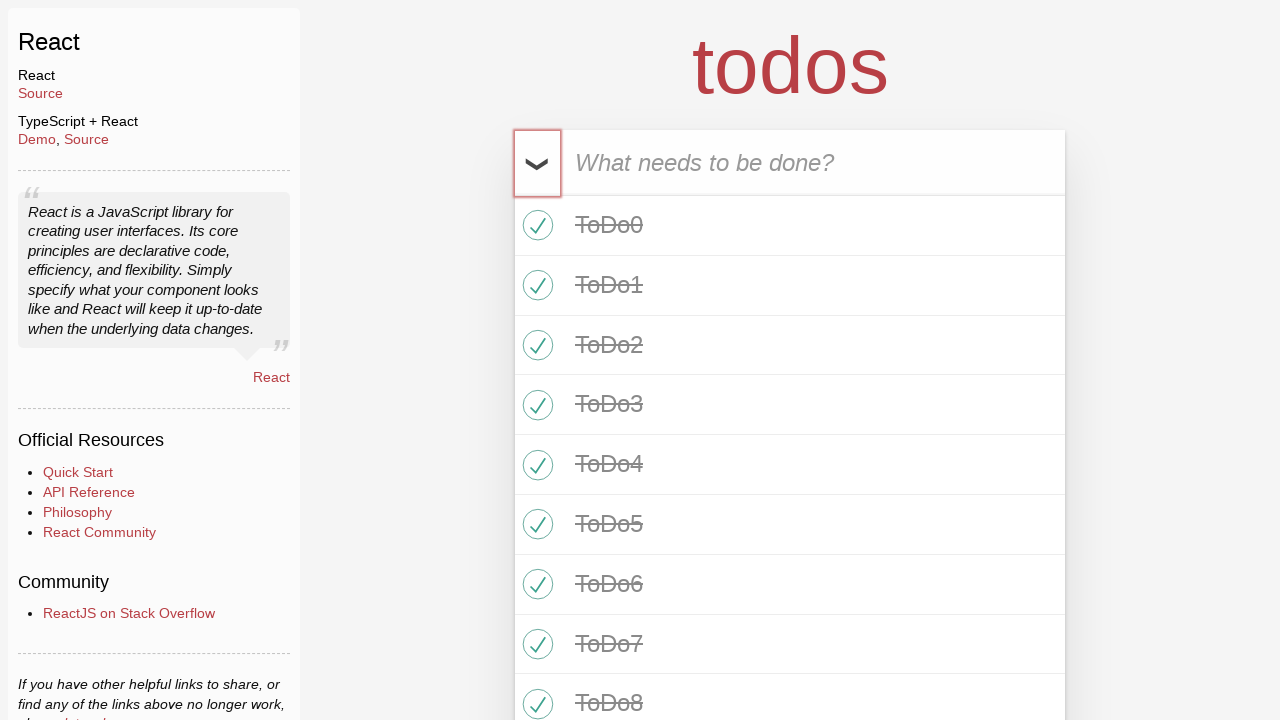

Verified that all 10 todo items are still displayed in the list
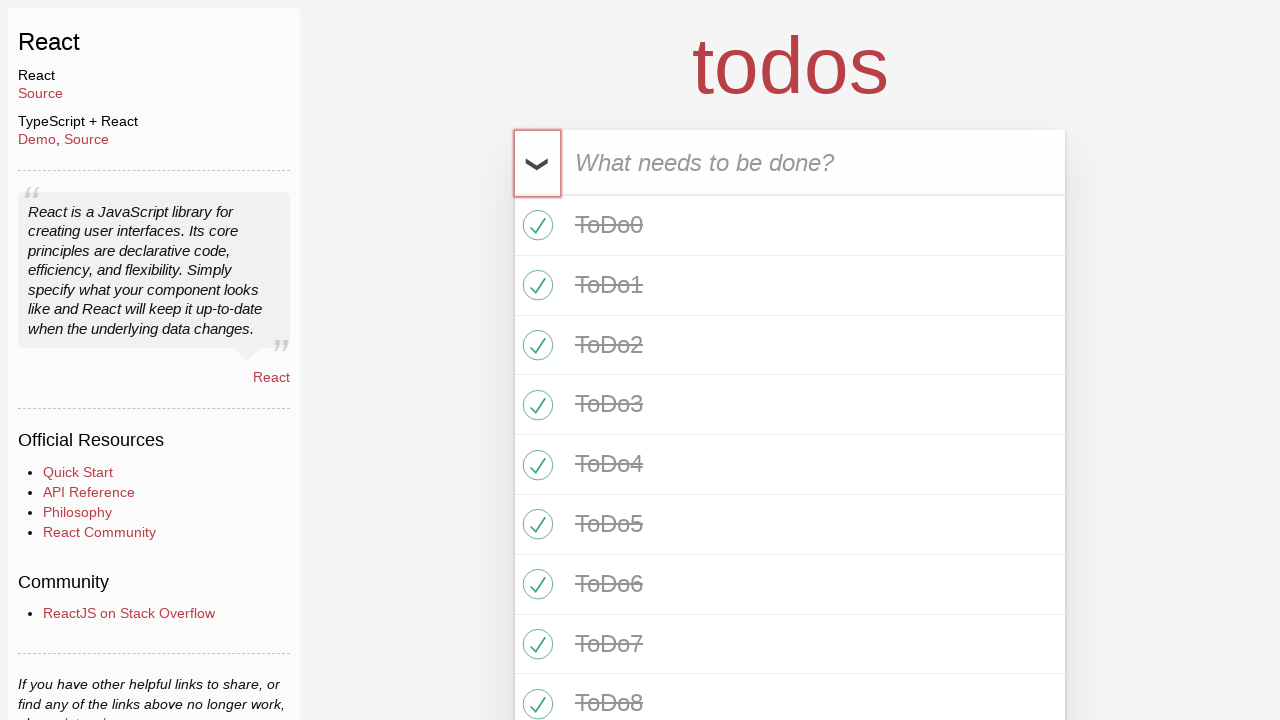

Clicked toggle-all checkbox to mark all todos as active at (539, 163) on input.toggle-all
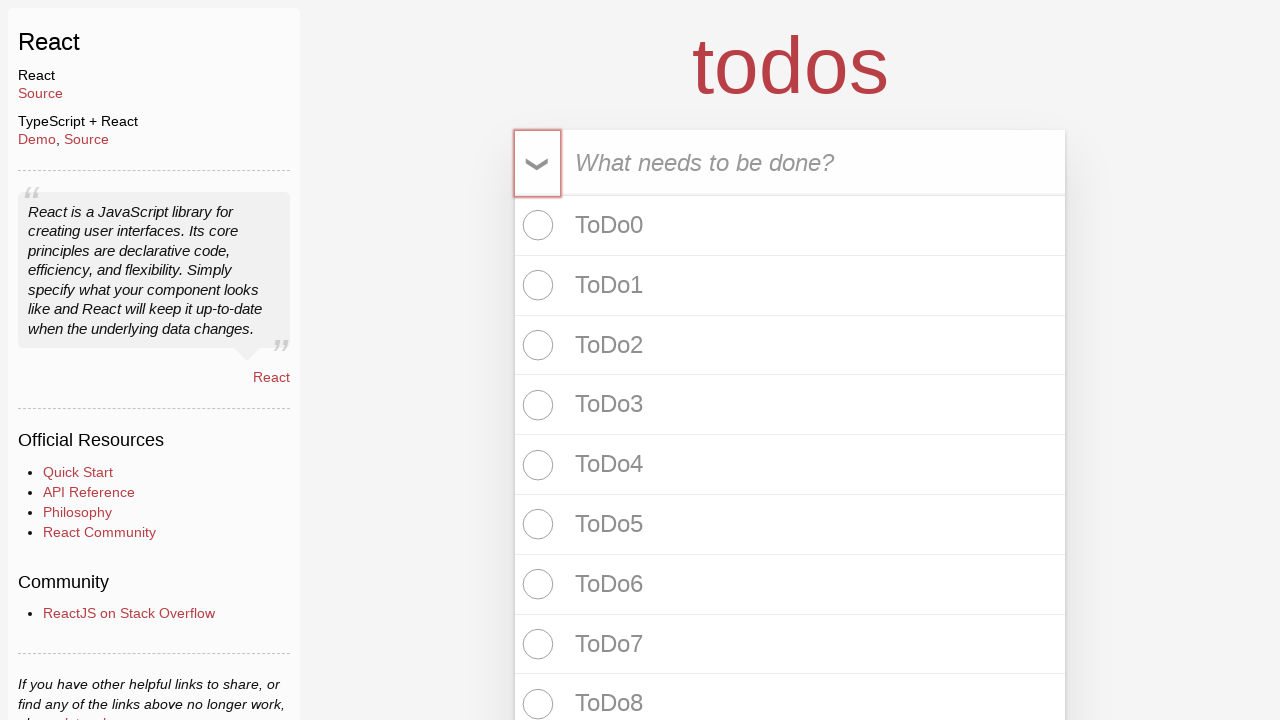

Verified that todo count shows '10 items left!' after toggling all back to active
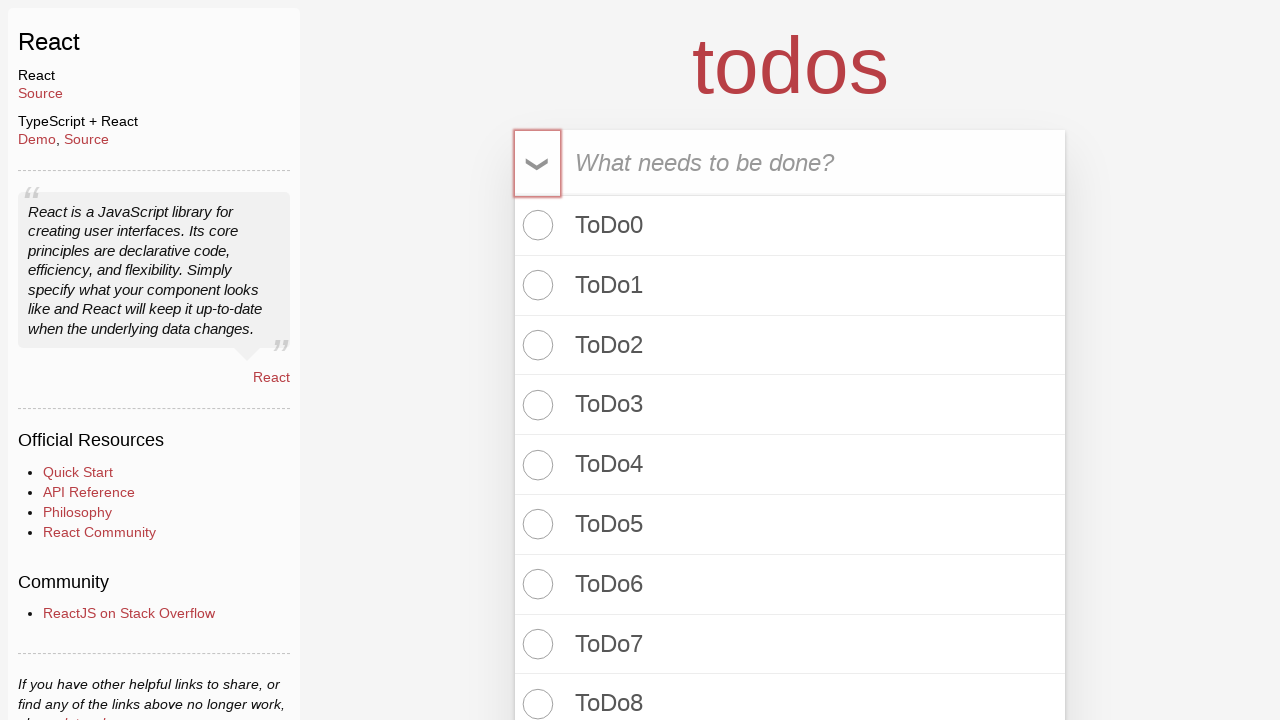

Verified that all 10 todo items are still displayed in the list
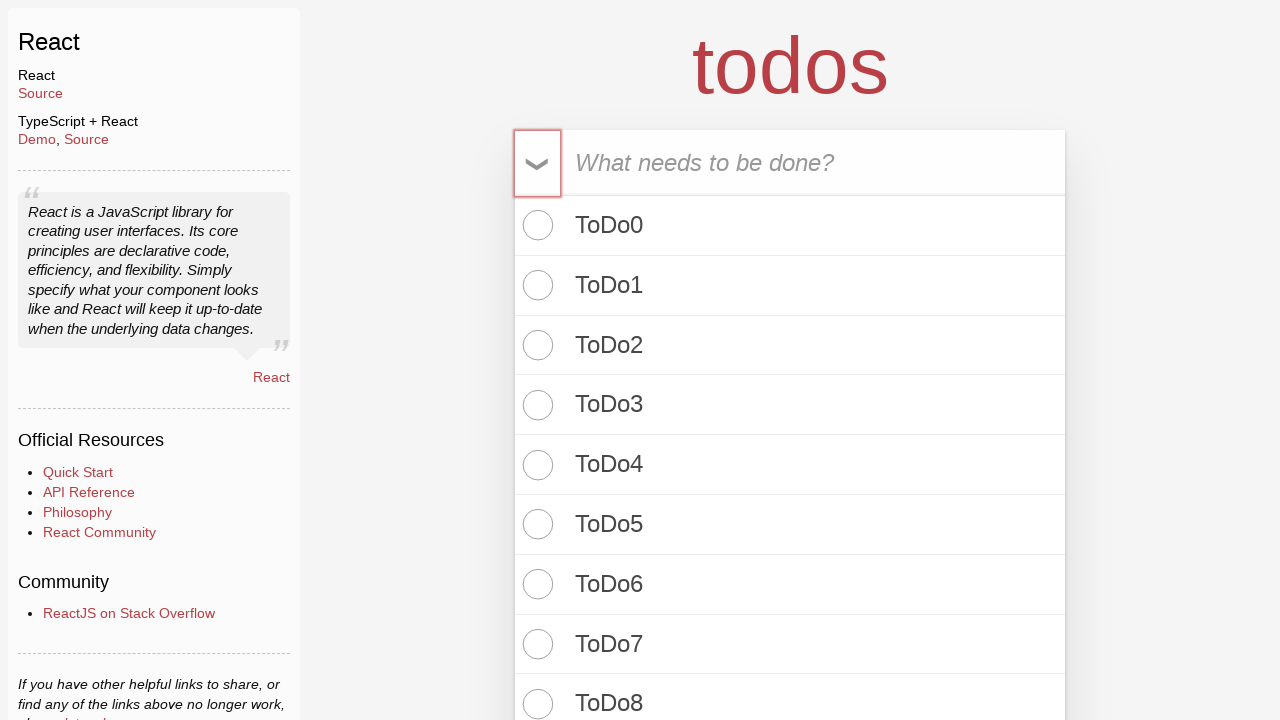

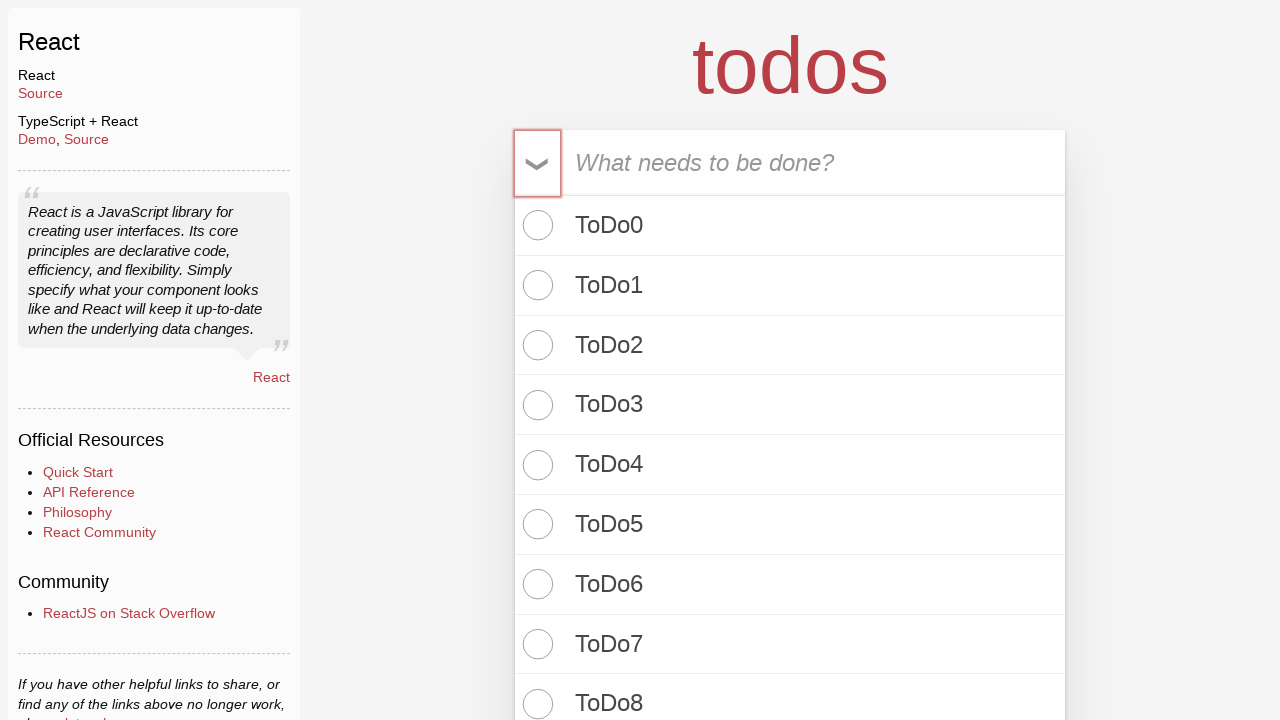